Tests that pressing Escape cancels the edit and reverts to original text

Starting URL: https://demo.playwright.dev/todomvc

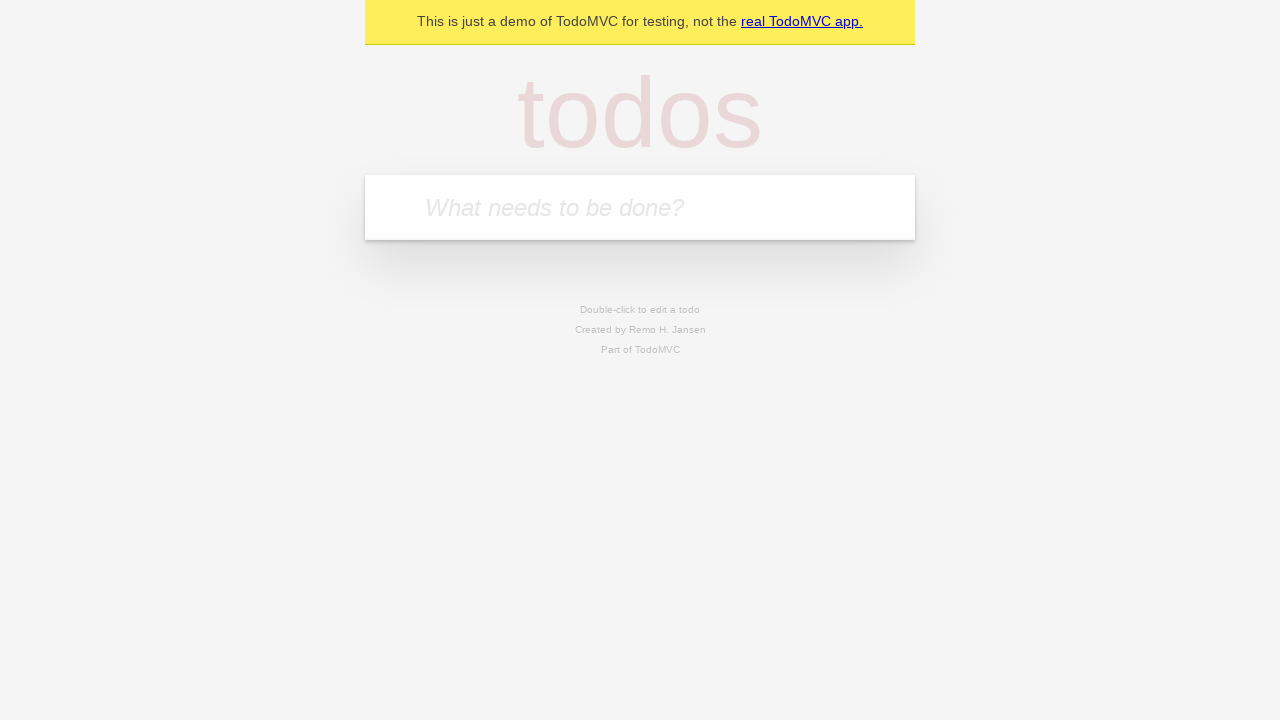

Filled new todo input with 'buy some cheese' on internal:attr=[placeholder="What needs to be done?"i]
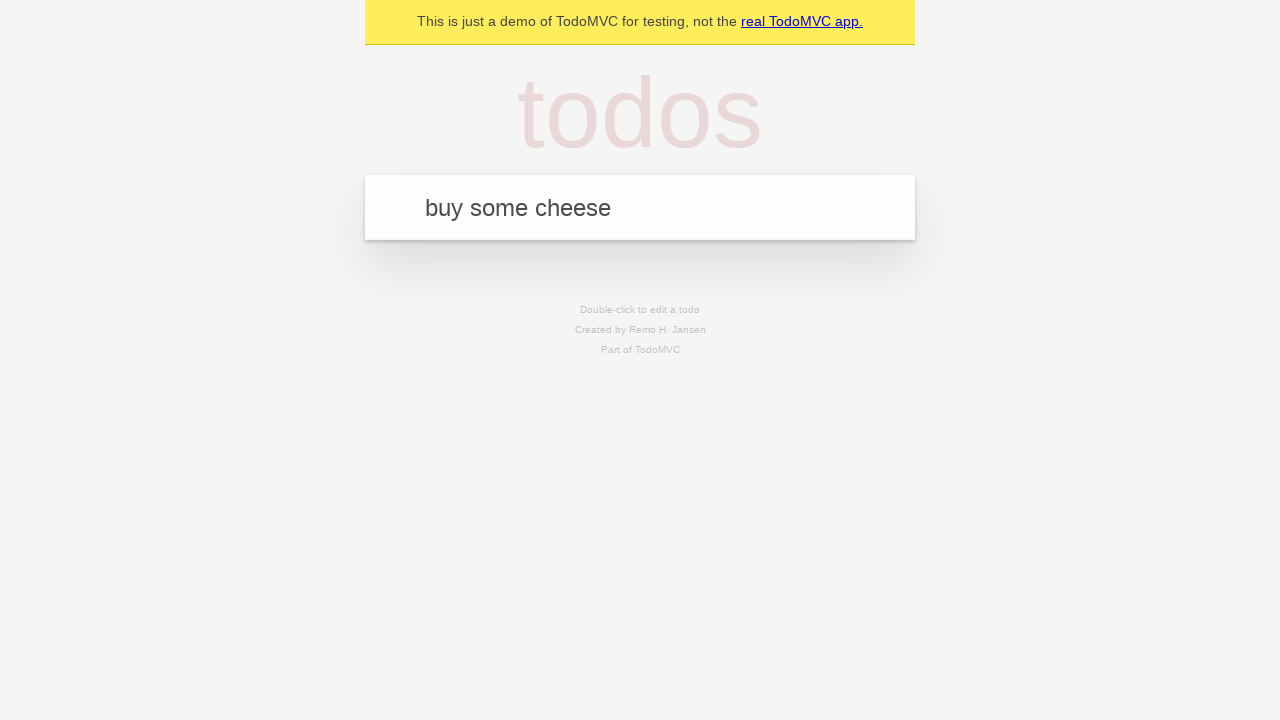

Pressed Enter to create todo 'buy some cheese' on internal:attr=[placeholder="What needs to be done?"i]
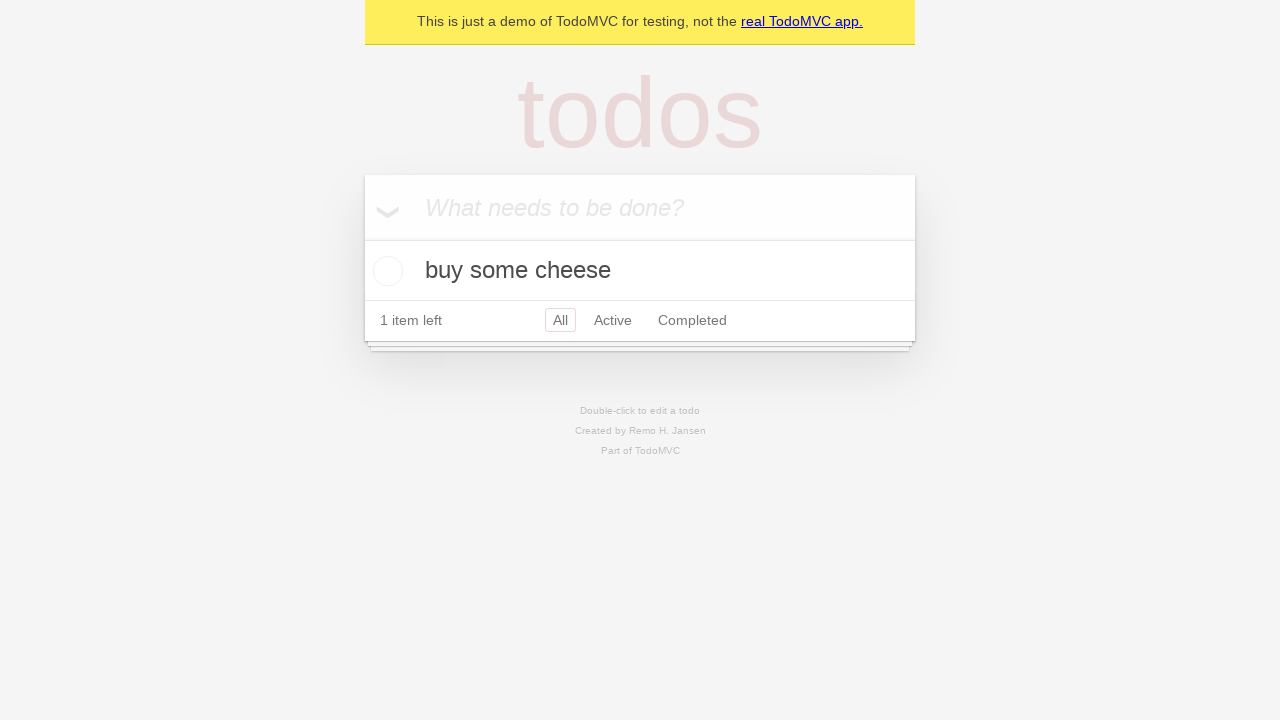

Filled new todo input with 'feed the cat' on internal:attr=[placeholder="What needs to be done?"i]
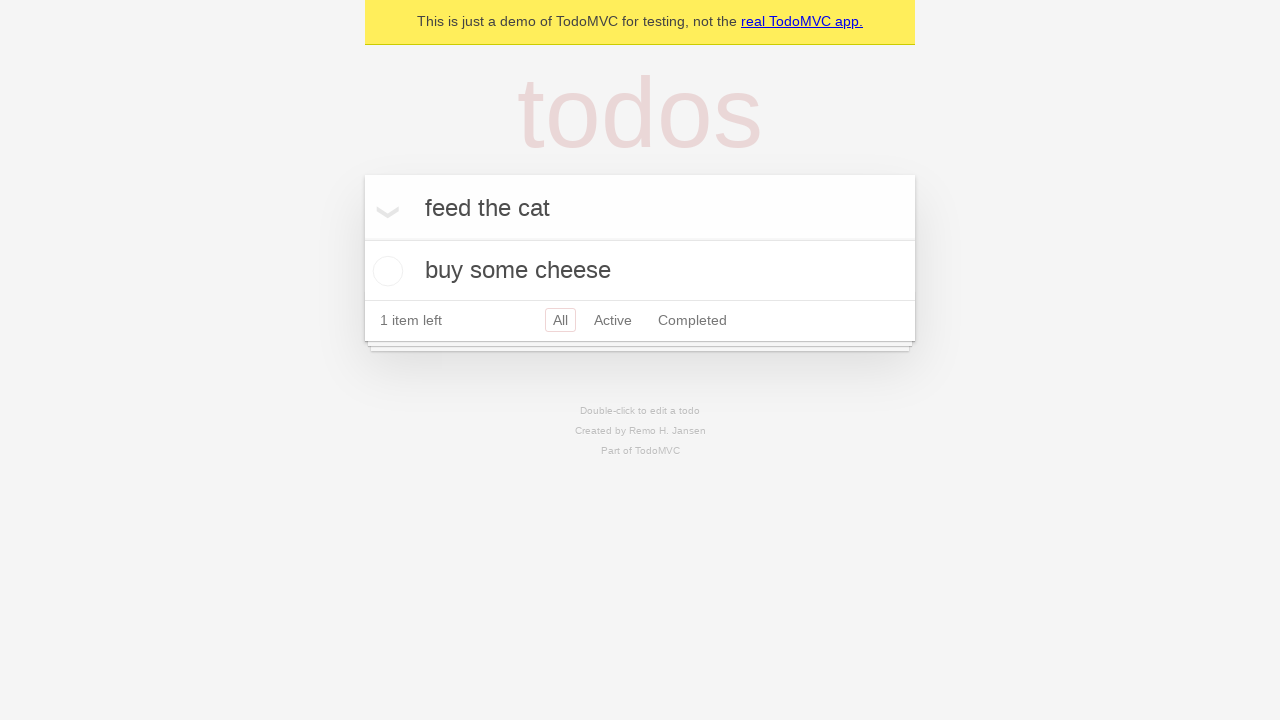

Pressed Enter to create todo 'feed the cat' on internal:attr=[placeholder="What needs to be done?"i]
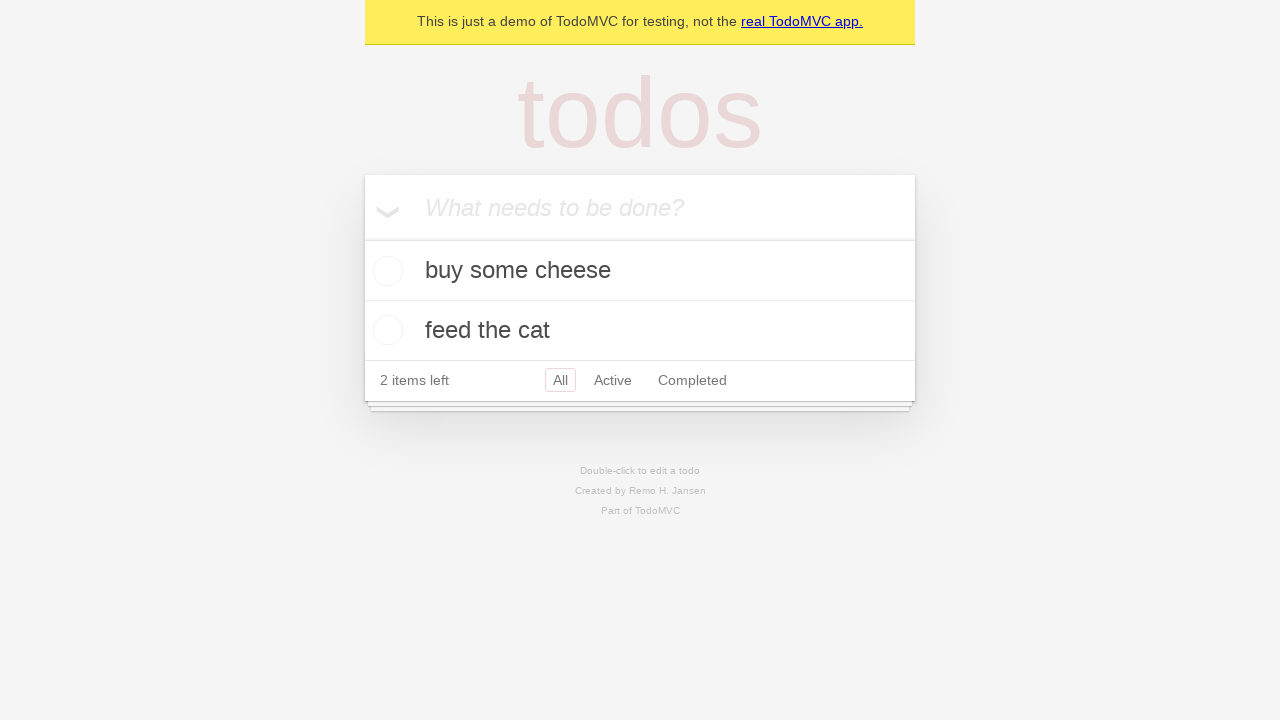

Filled new todo input with 'book a doctors appointment' on internal:attr=[placeholder="What needs to be done?"i]
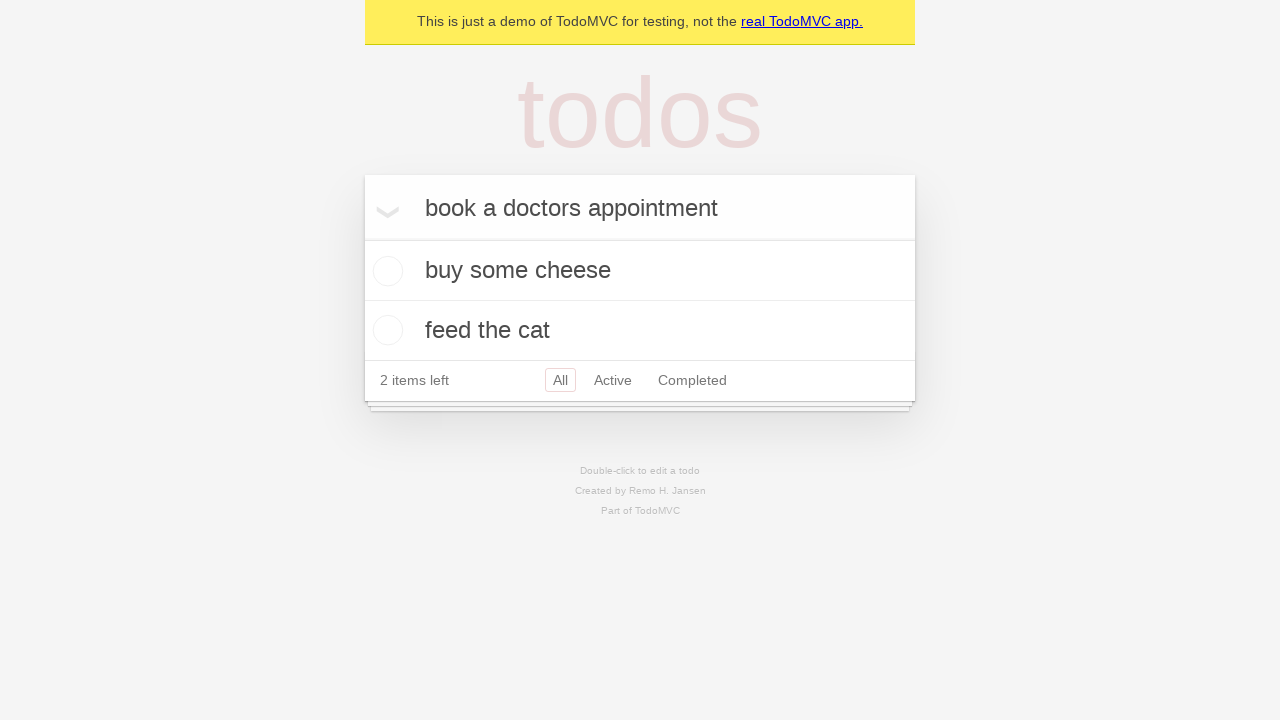

Pressed Enter to create todo 'book a doctors appointment' on internal:attr=[placeholder="What needs to be done?"i]
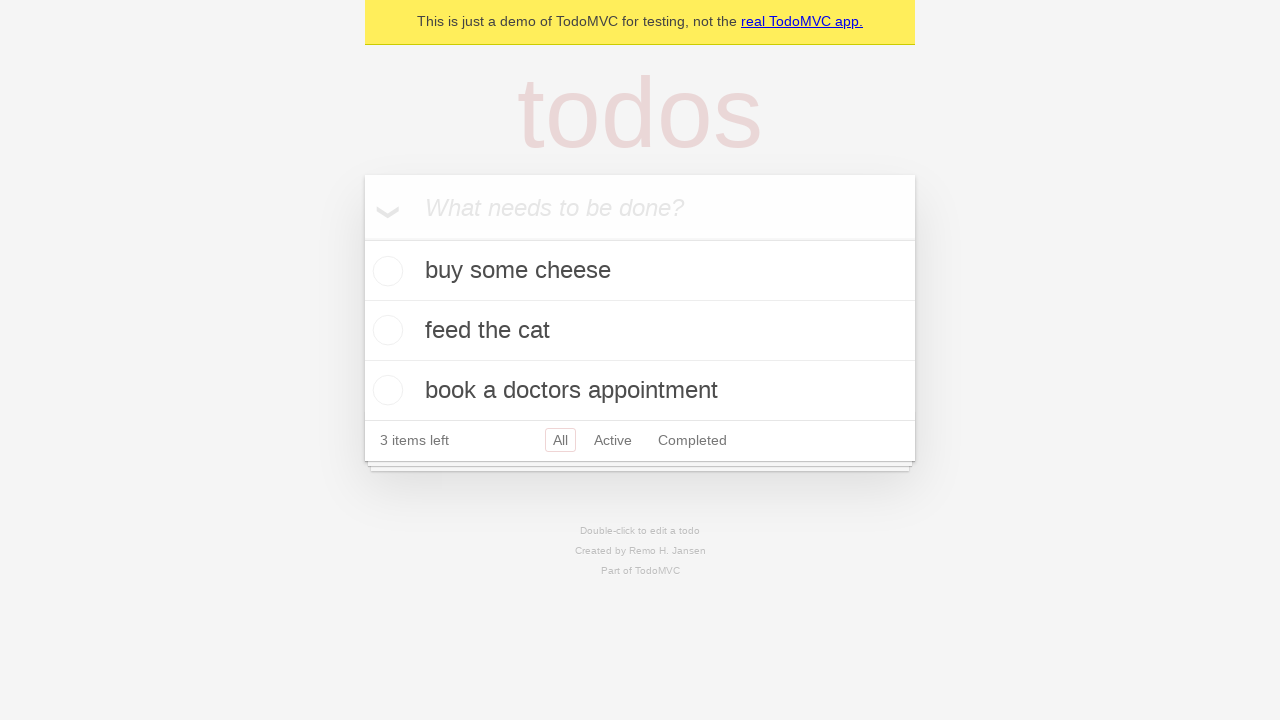

Waited for third todo to be added to the page
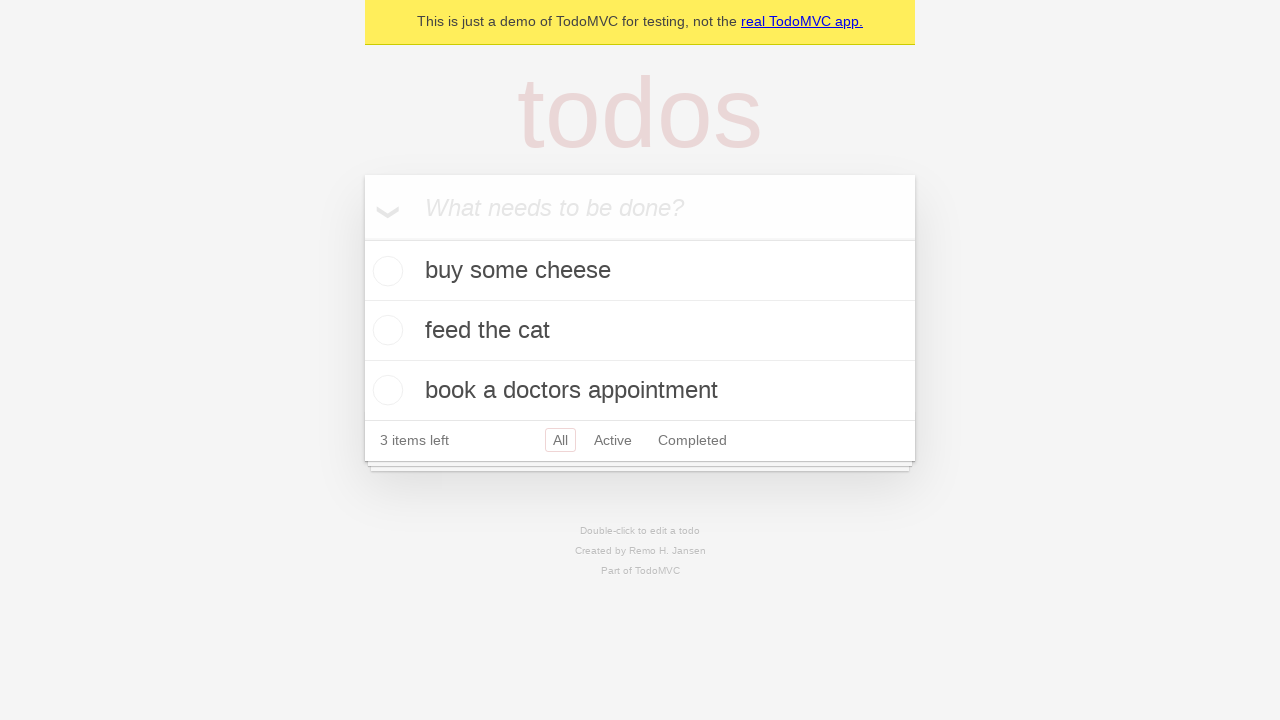

Double-clicked second todo item to enter edit mode at (640, 331) on internal:testid=[data-testid="todo-item"s] >> nth=1
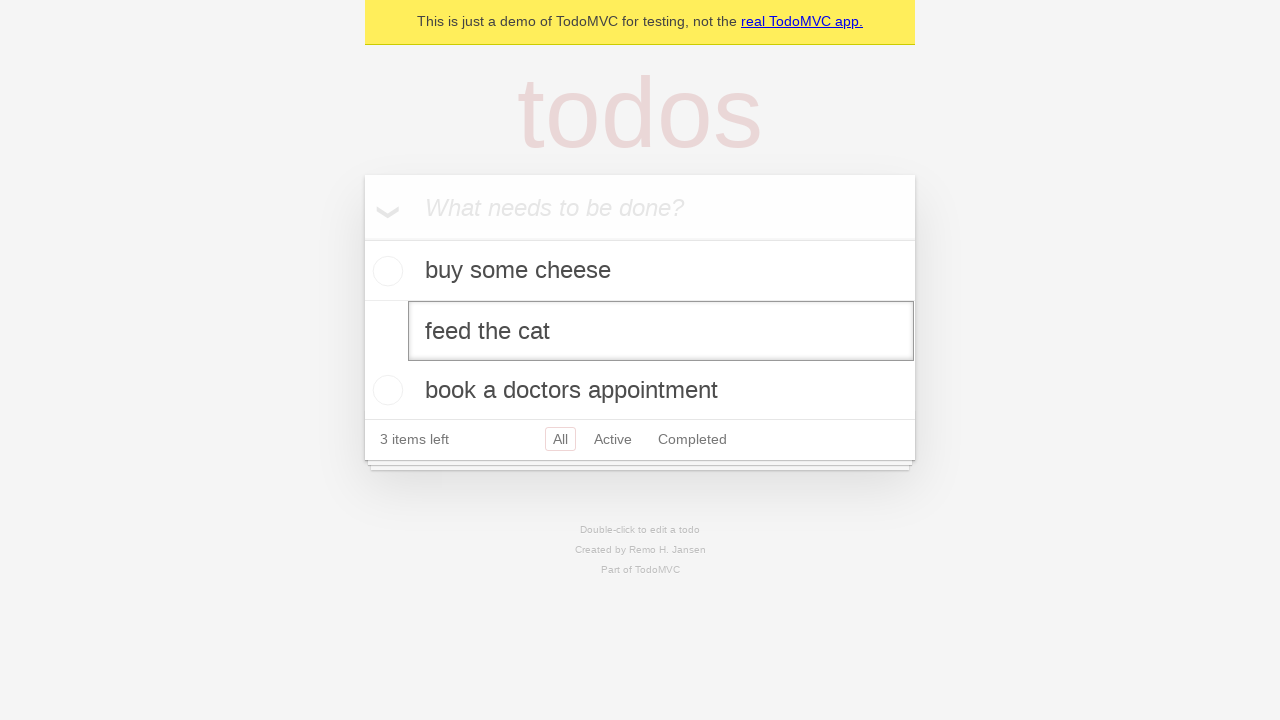

Filled edit input with new text 'buy some sausages' on internal:testid=[data-testid="todo-item"s] >> nth=1 >> internal:role=textbox[nam
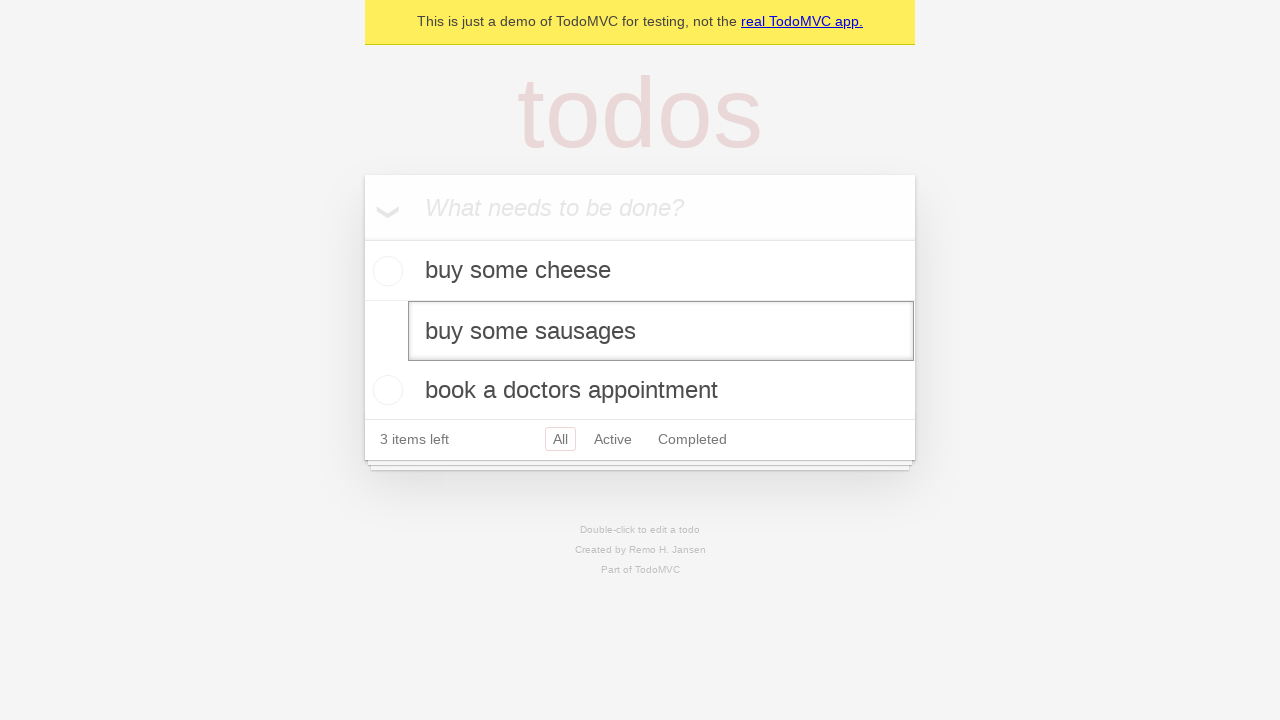

Pressed Escape to cancel the edit and revert to original text on internal:testid=[data-testid="todo-item"s] >> nth=1 >> internal:role=textbox[nam
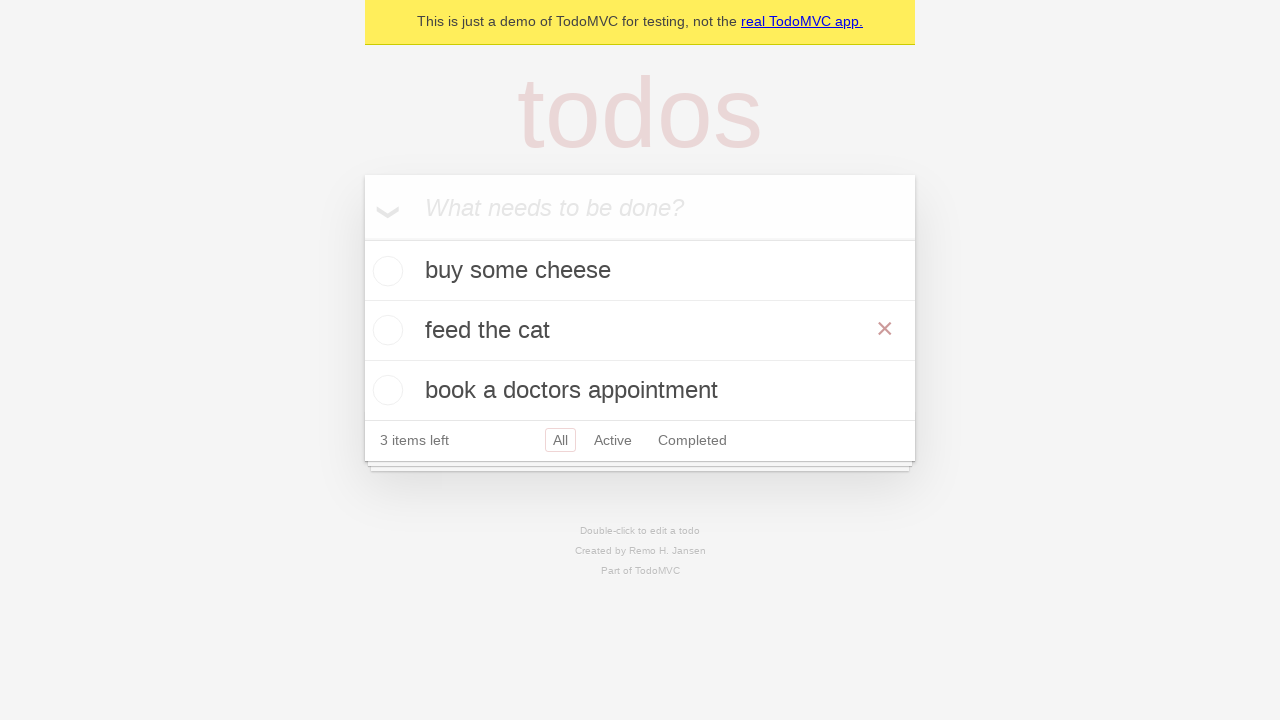

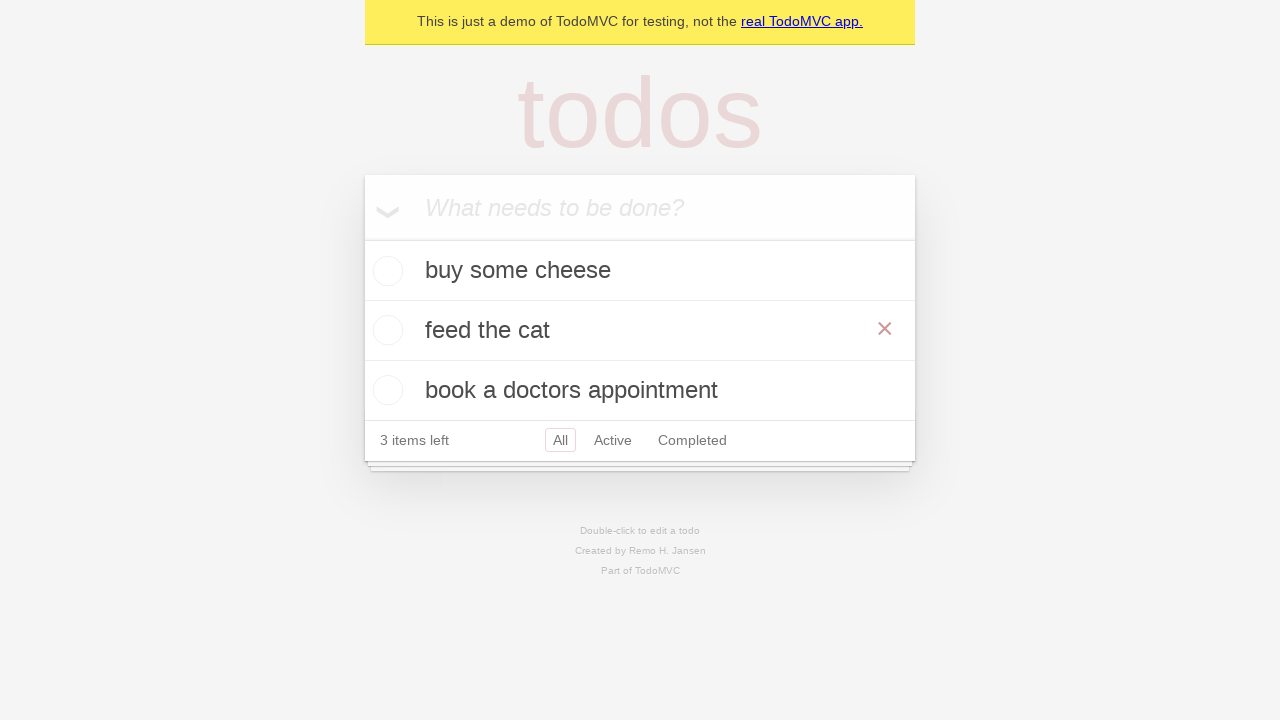